Tests hover functionality by hovering over an avatar image and verifying that the caption/additional information becomes visible.

Starting URL: http://the-internet.herokuapp.com/hovers

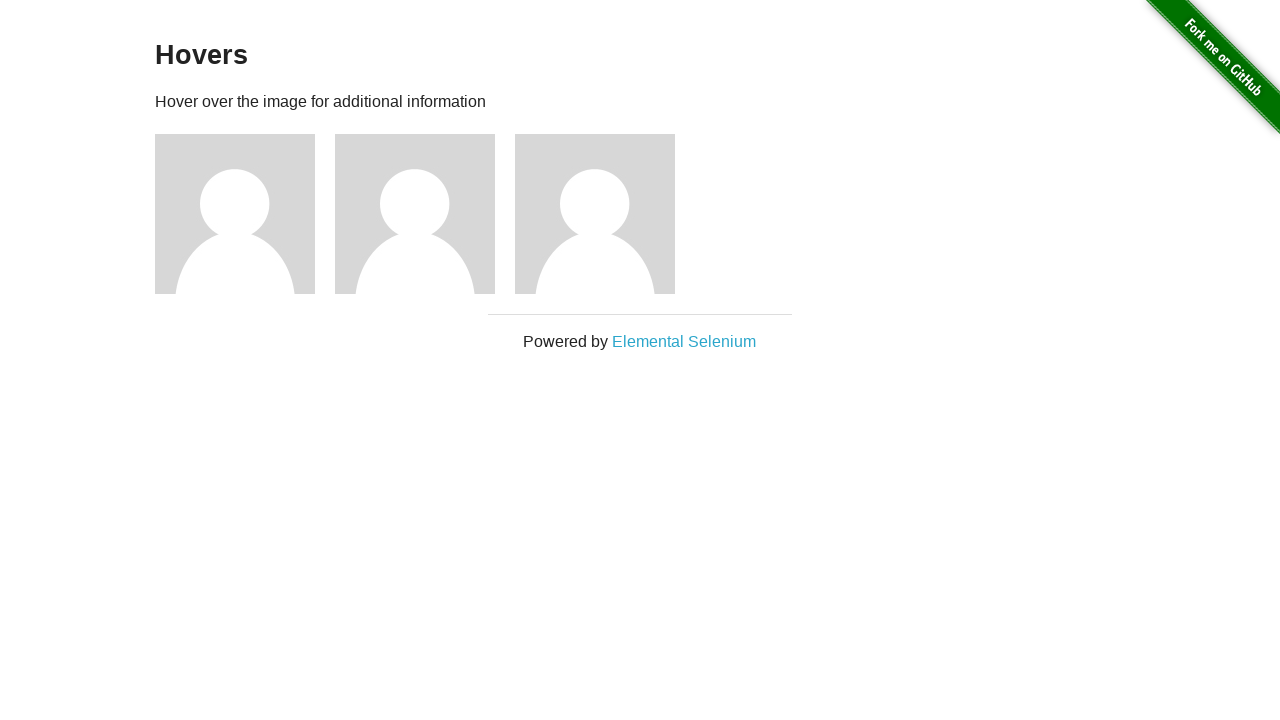

Navigated to hovers page
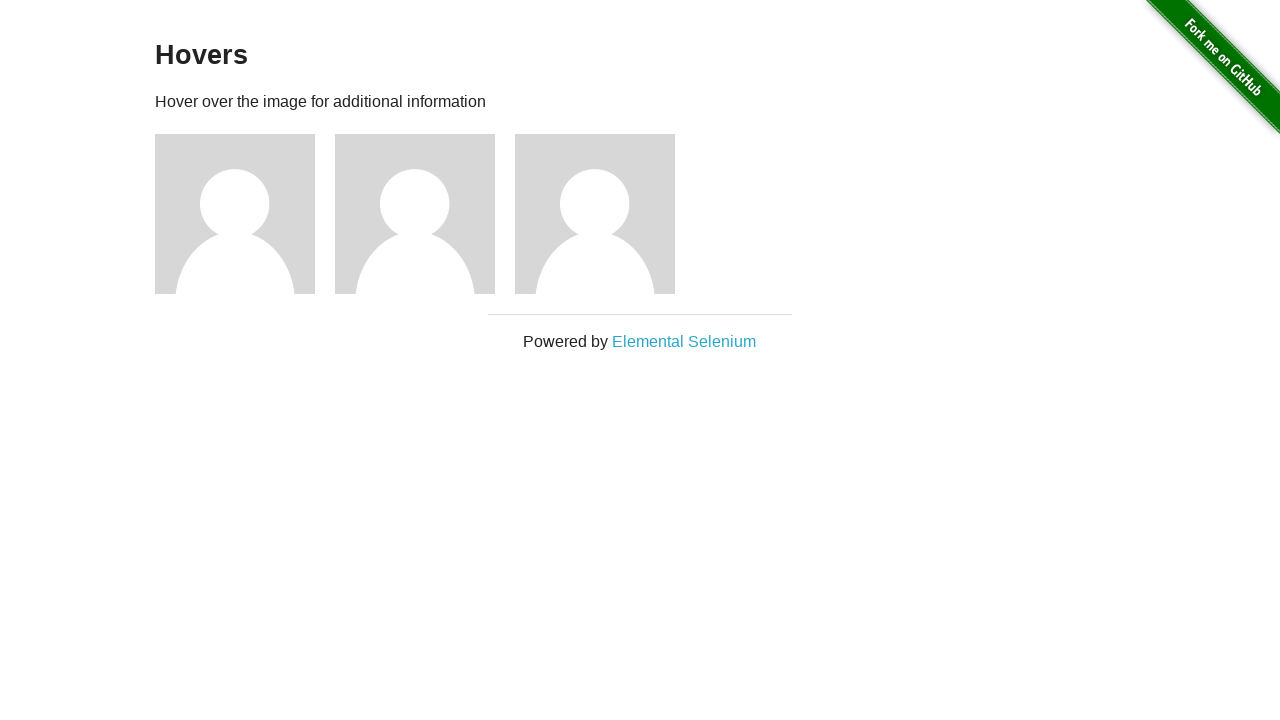

Hovered over first avatar image at (245, 214) on .figure >> nth=0
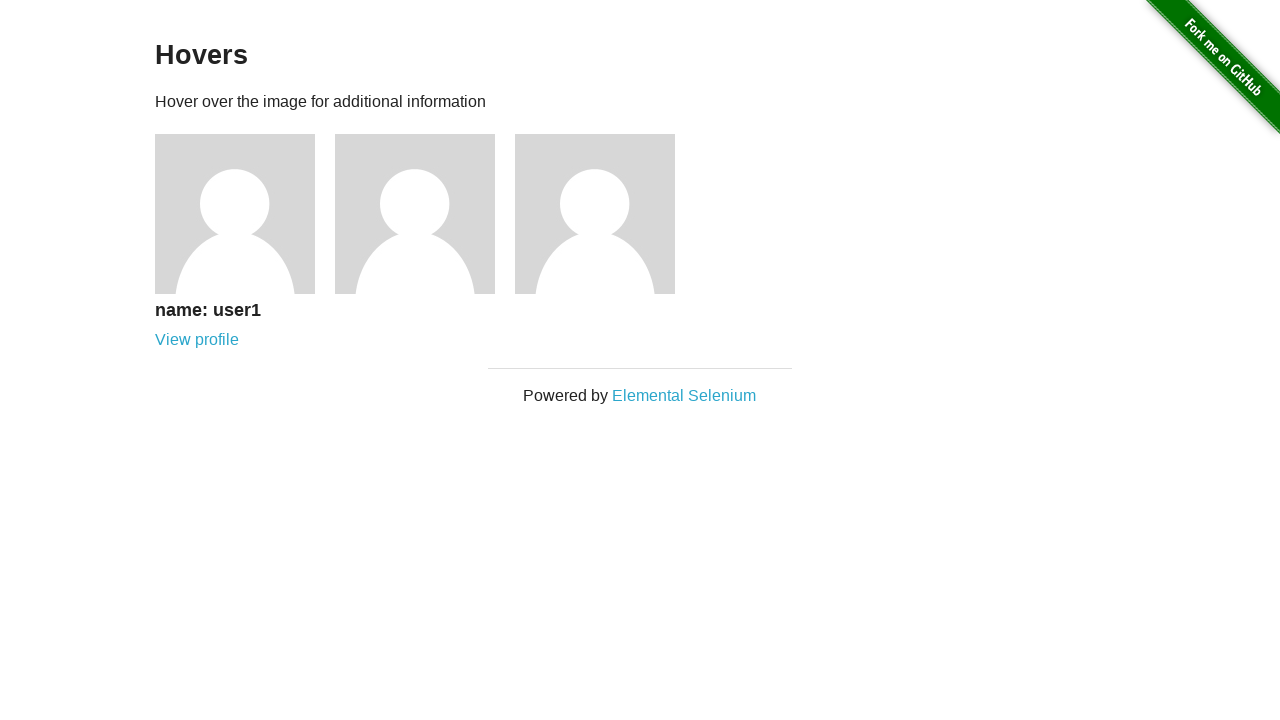

Verified that caption is visible on hover
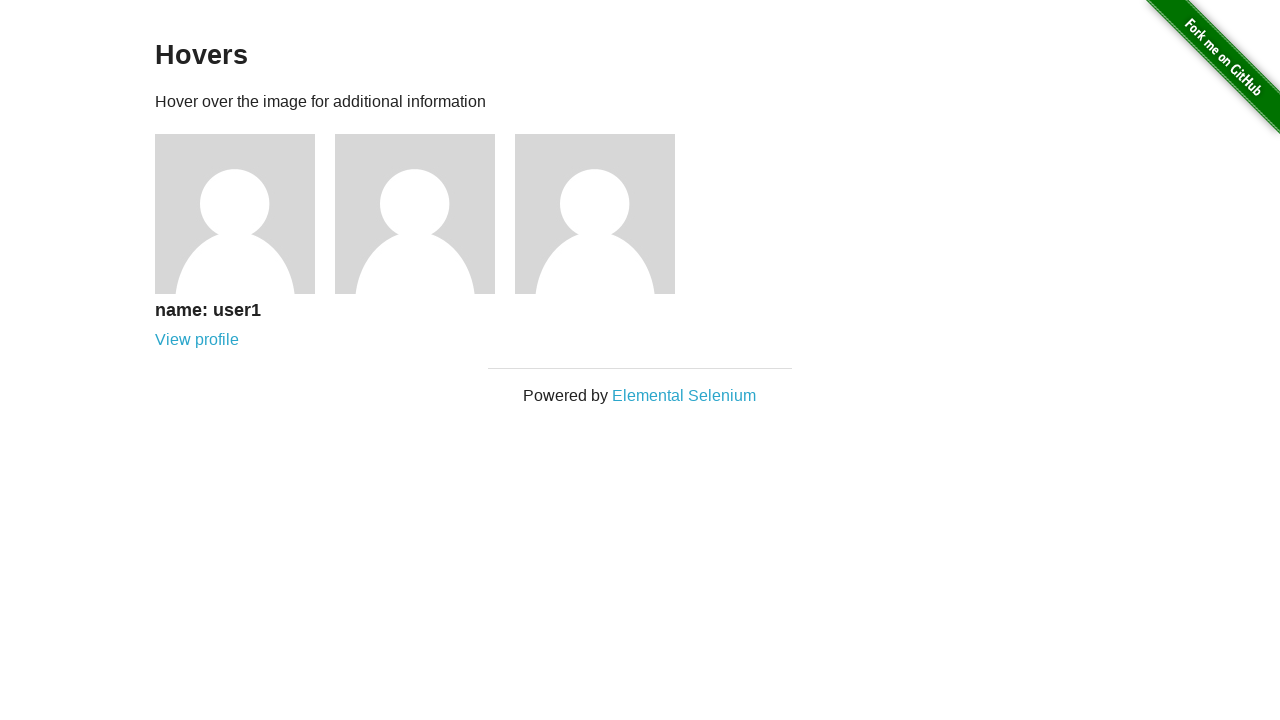

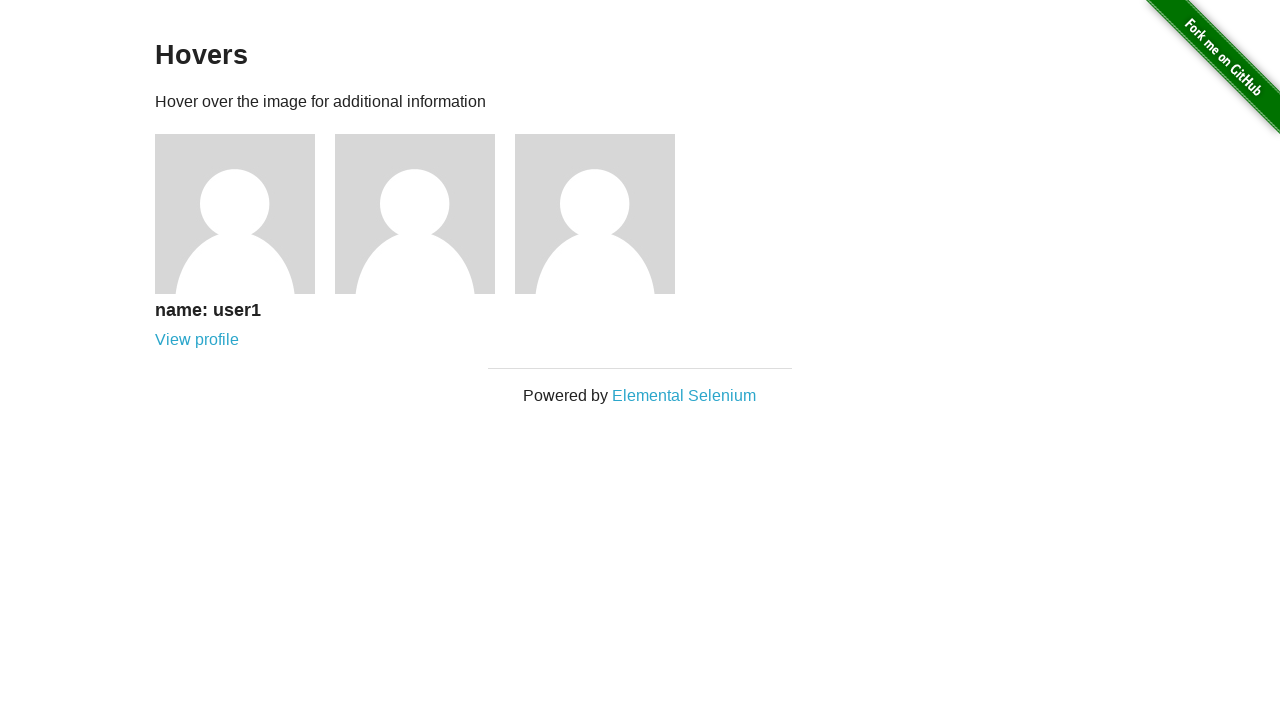